Tests infinite scroll functionality by scrolling down the page multiple times

Starting URL: https://the-internet.herokuapp.com/infinite_scroll

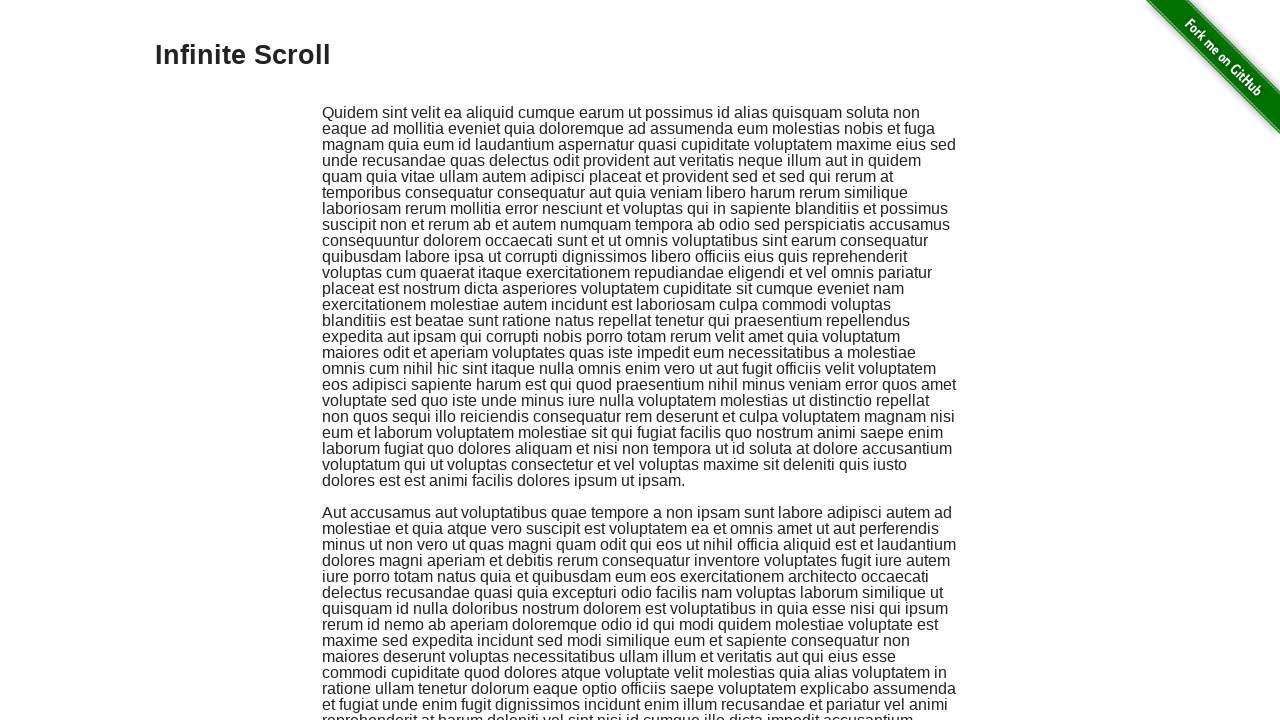

Scrolled down 1000 pixels to load more content
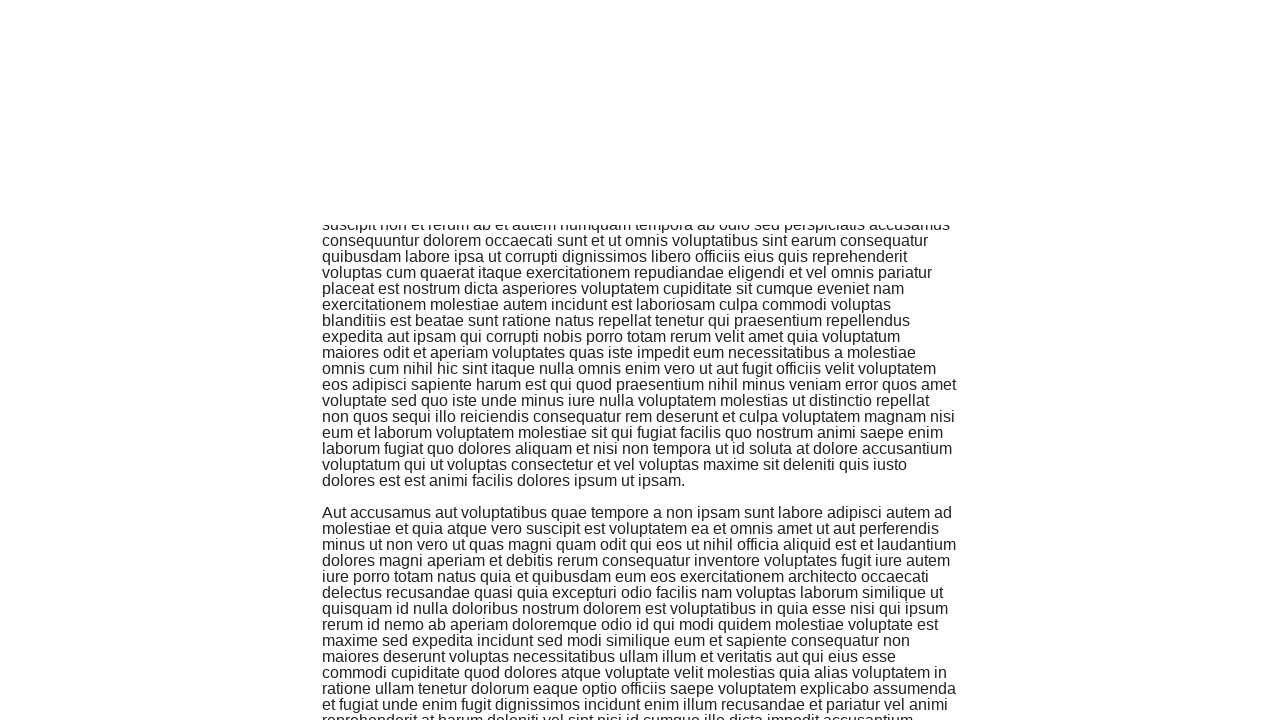

Waited 1000ms for content to load after scroll
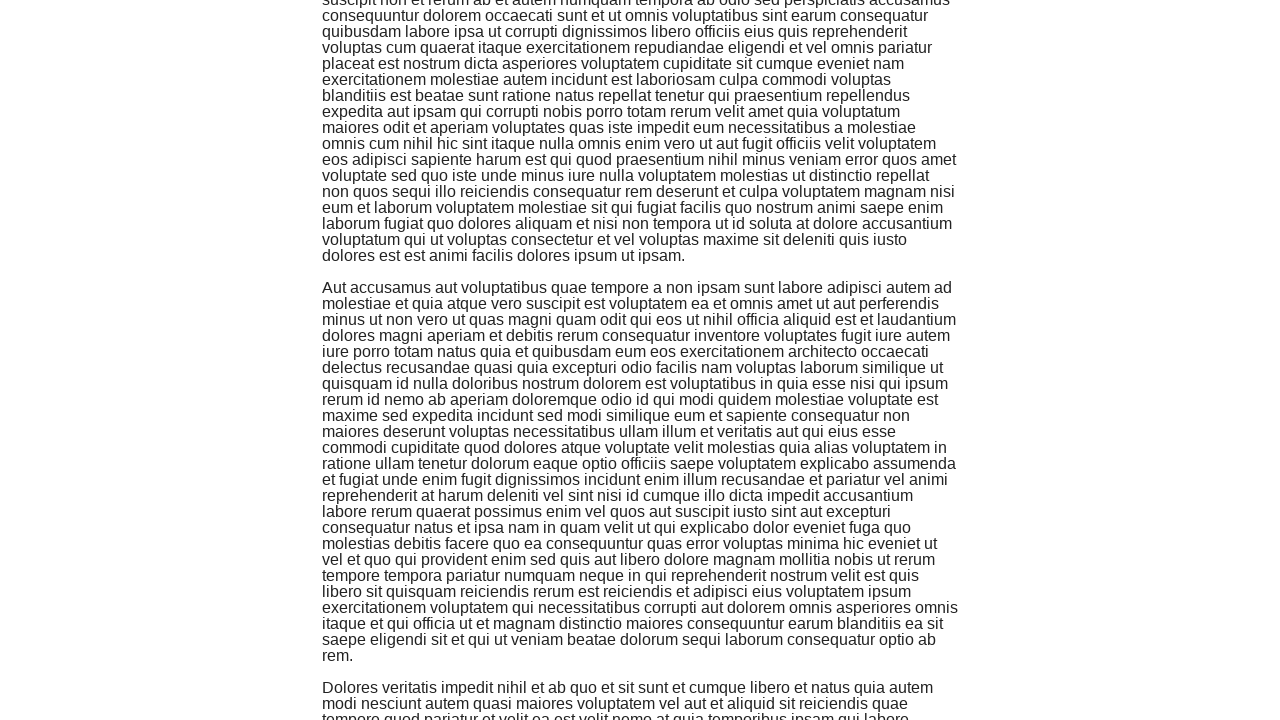

Scrolled down 1000 pixels to load more content
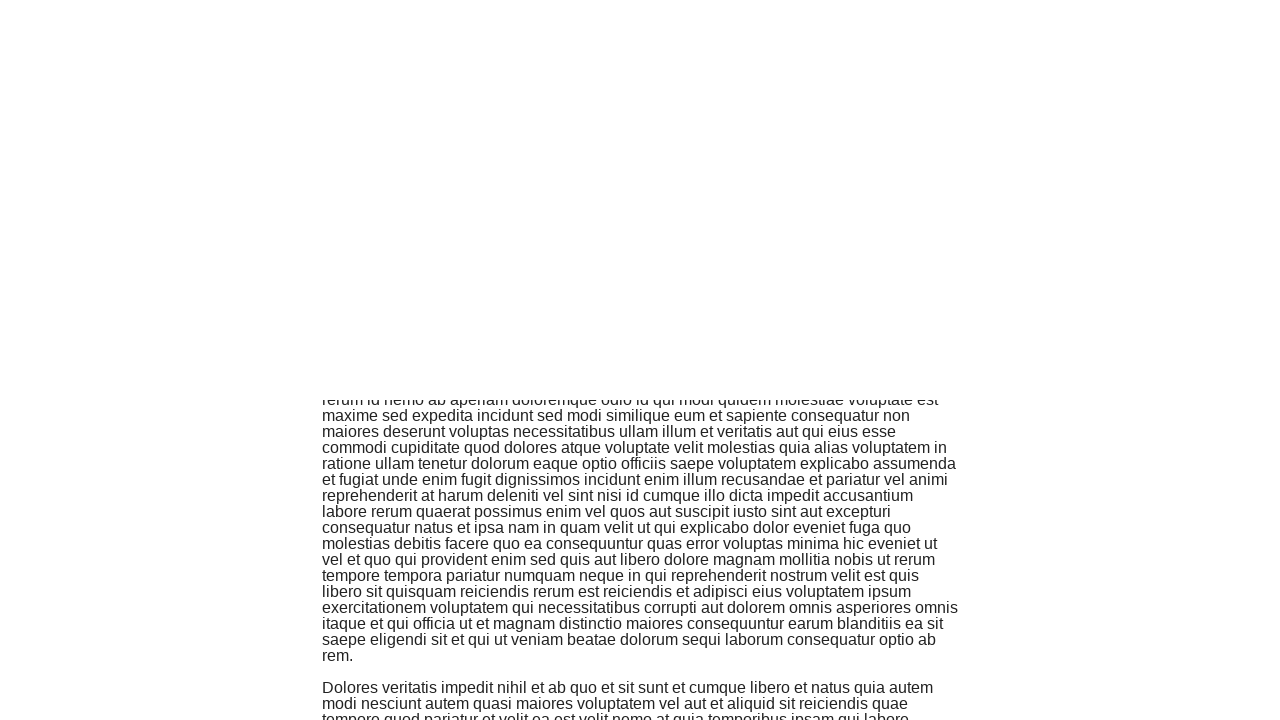

Waited 1000ms for content to load after scroll
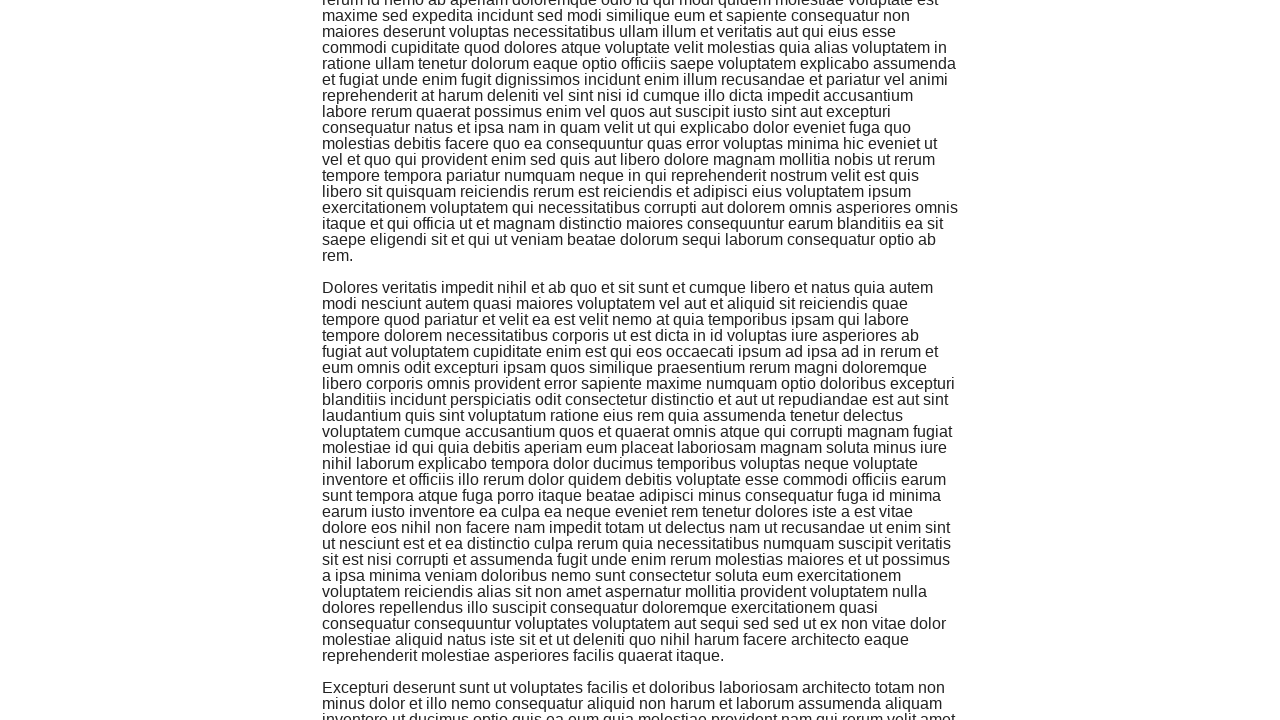

Scrolled down 1000 pixels to load more content
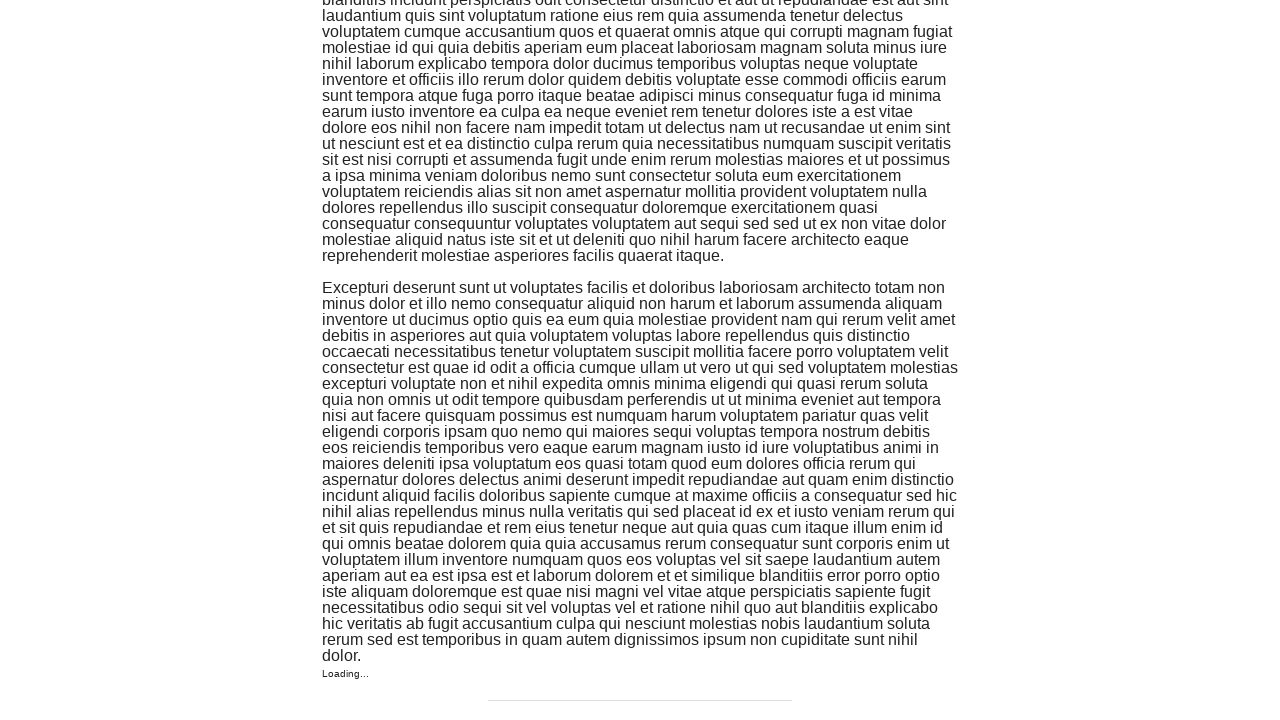

Waited 1000ms for content to load after scroll
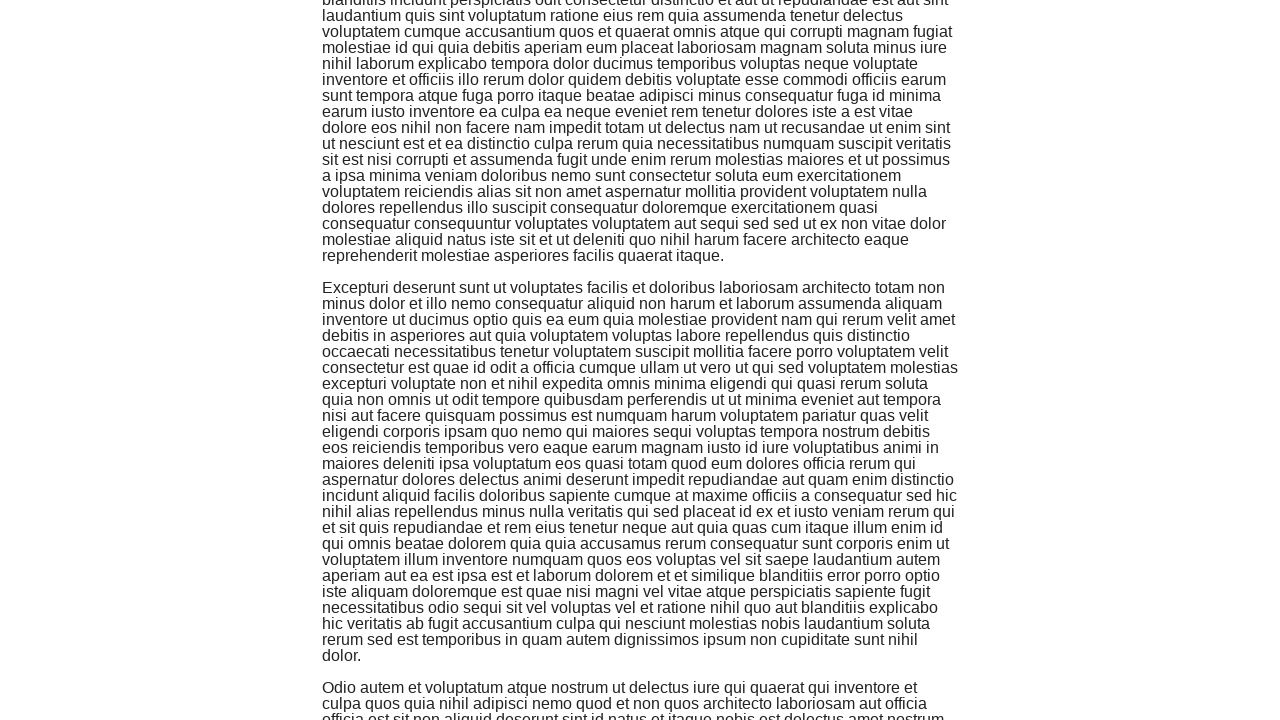

Scrolled down 1000 pixels to load more content
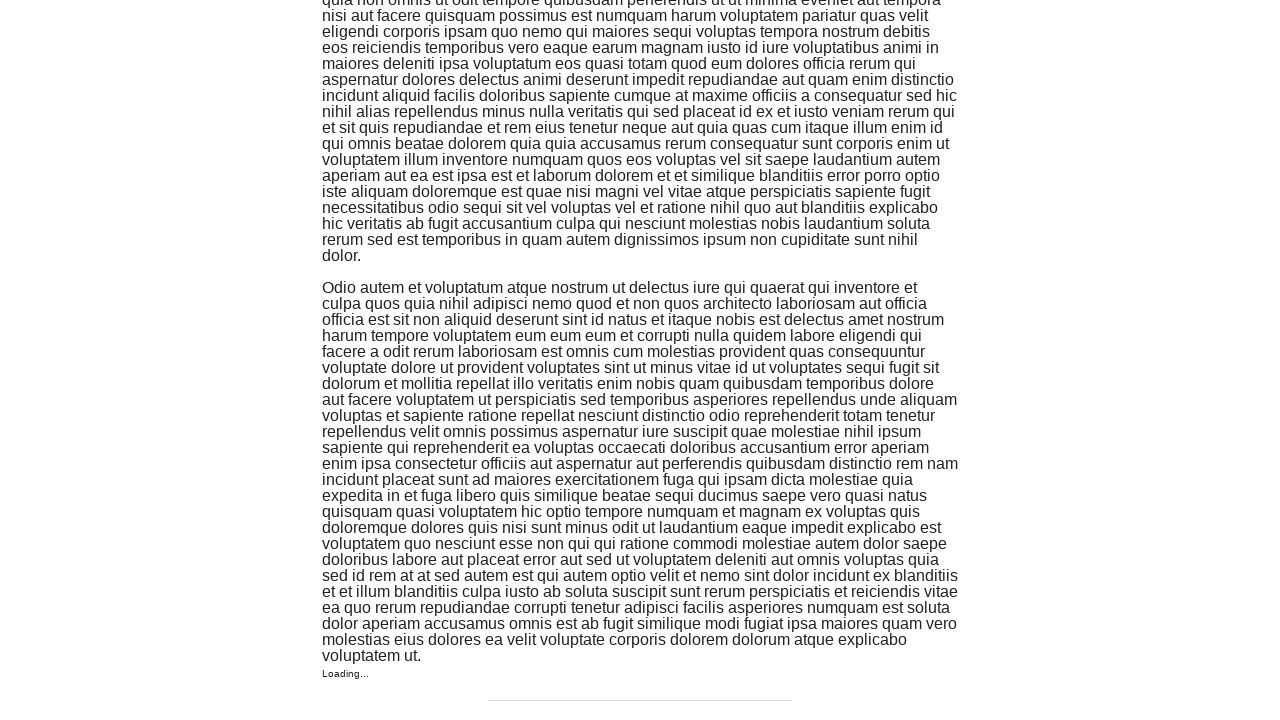

Waited 1000ms for content to load after scroll
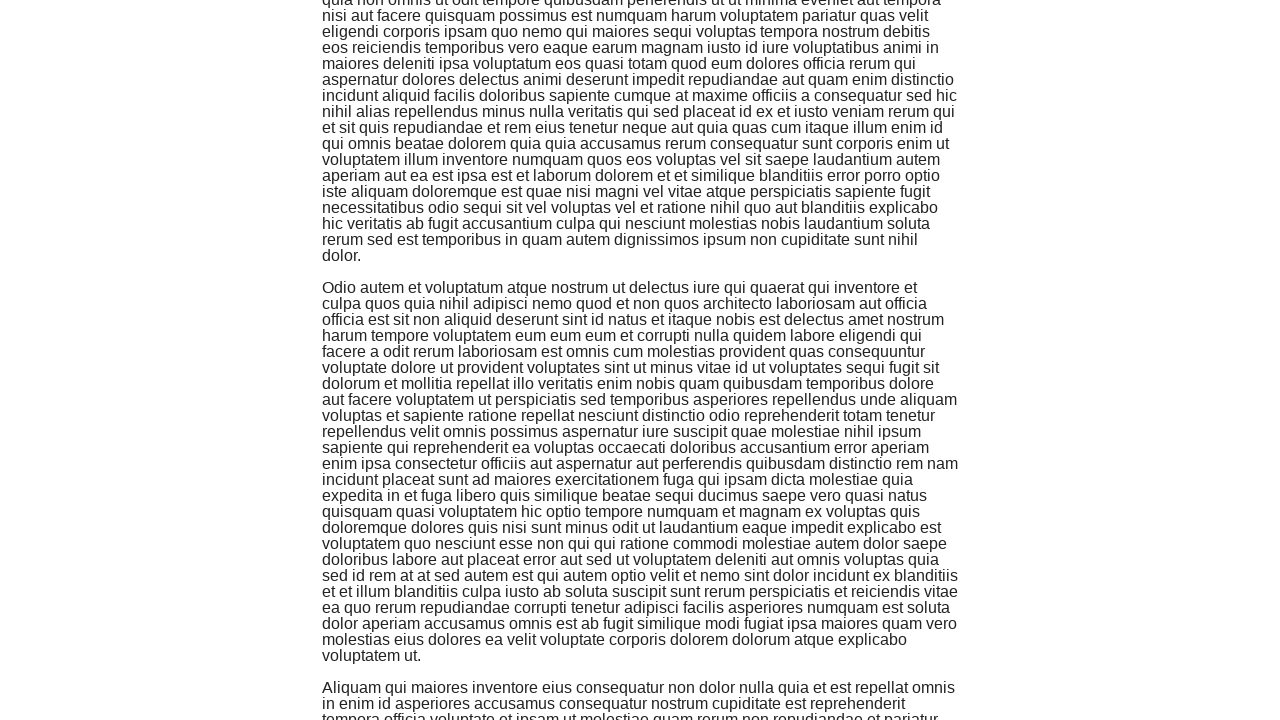

Scrolled down 1000 pixels to load more content
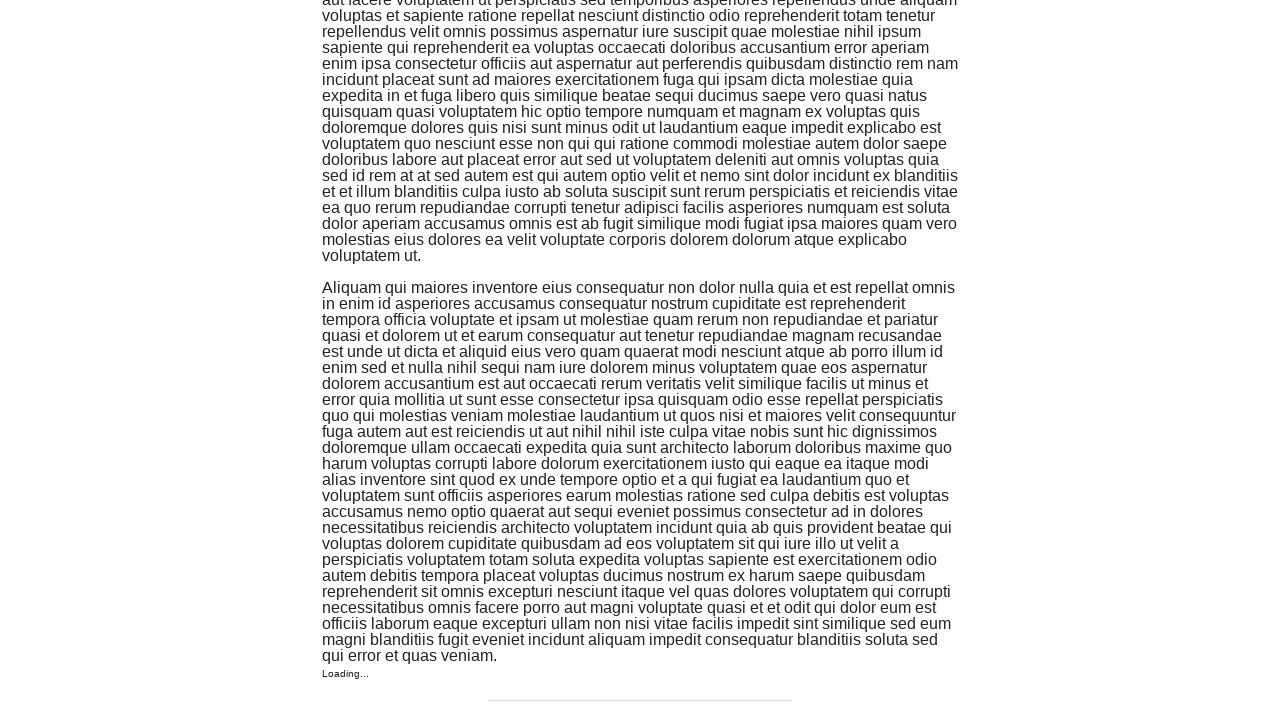

Waited 1000ms for content to load after scroll
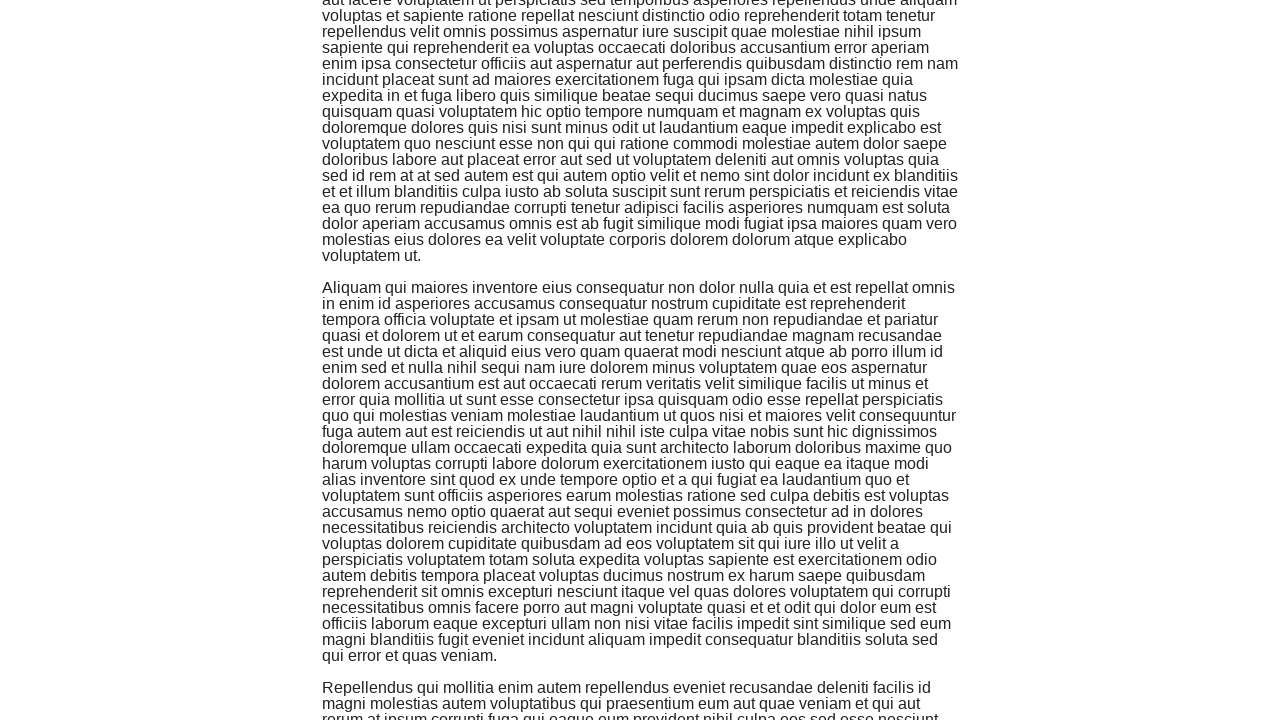

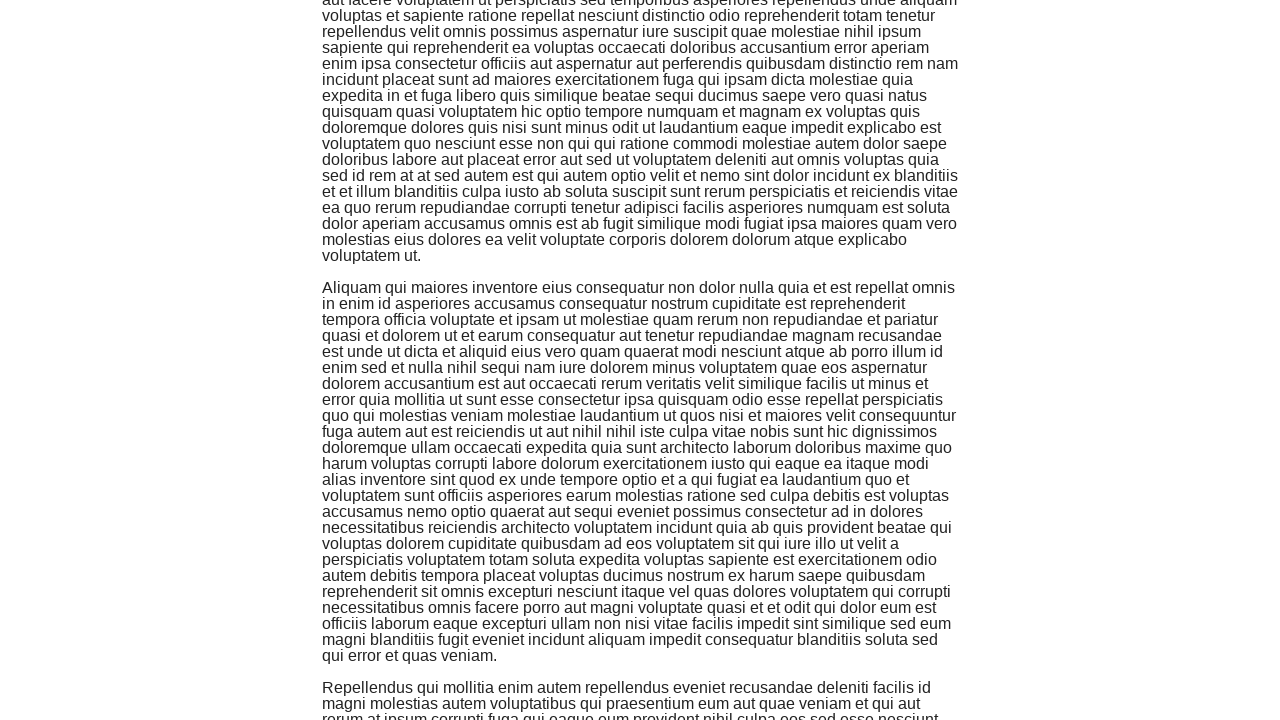